Tests a complete flight reservation workflow on blazedemo.com, including selecting departure/destination cities, choosing a flight, and filling out passenger and payment information

Starting URL: https://blazedemo.com/

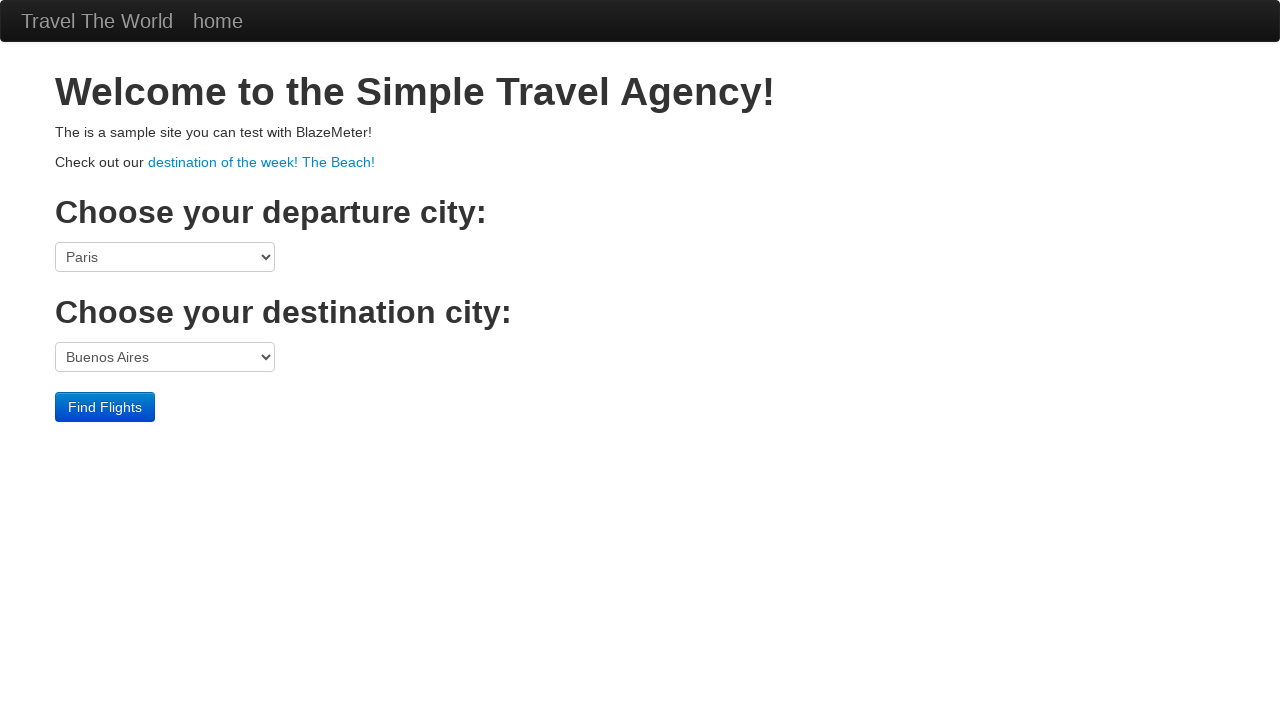

Selected departure city (index 2) from dropdown on select[name='fromPort']
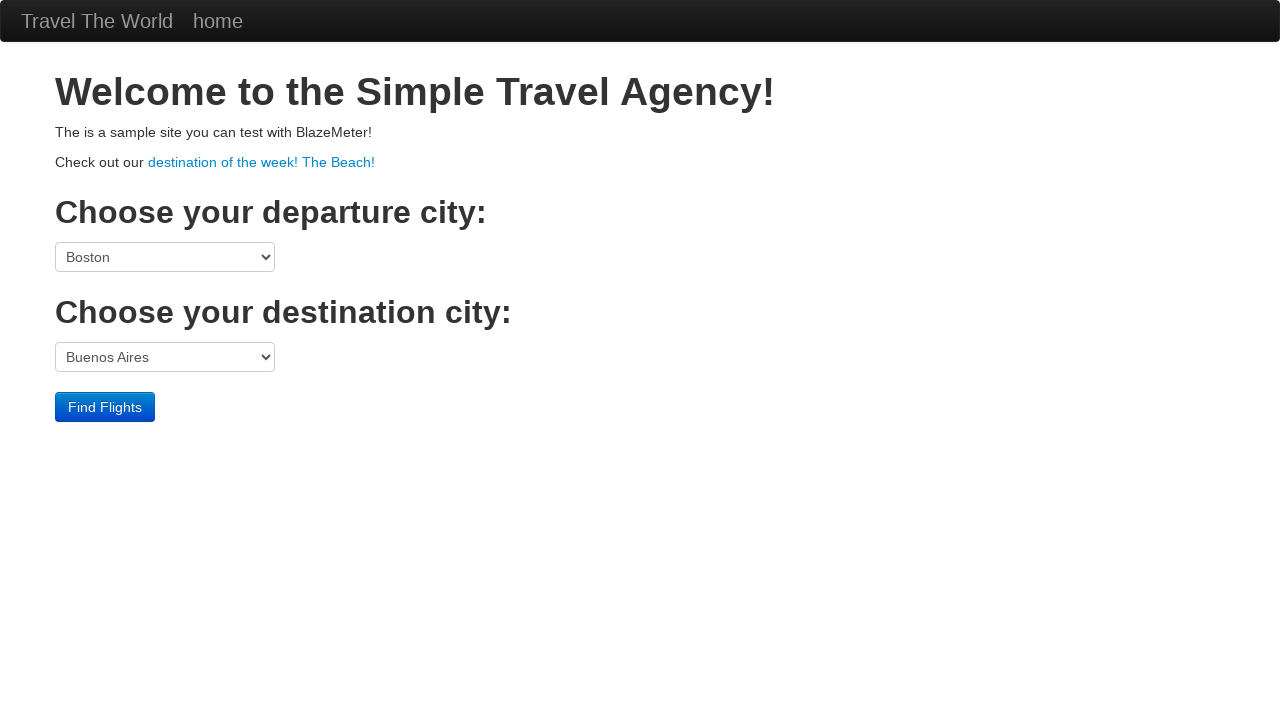

Selected destination city (index 2) from dropdown on select[name='toPort']
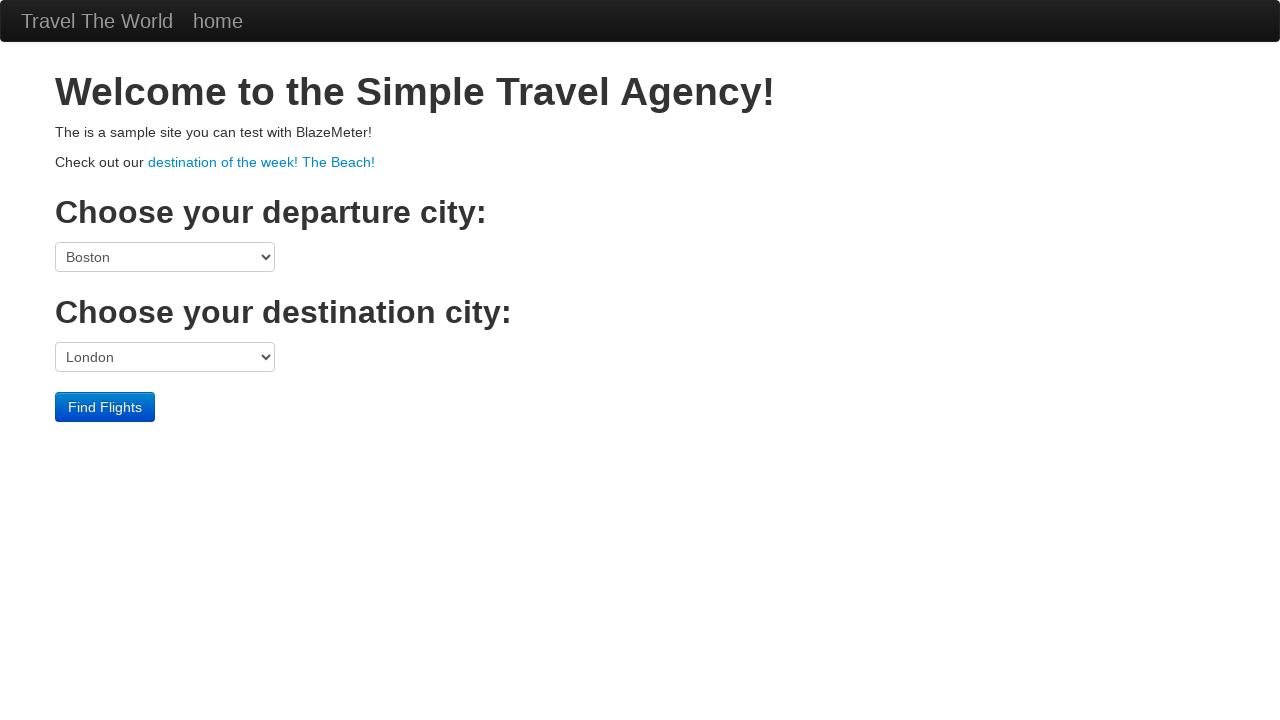

Clicked 'Find Flights' button to search for available flights at (105, 407) on input[type='submit']
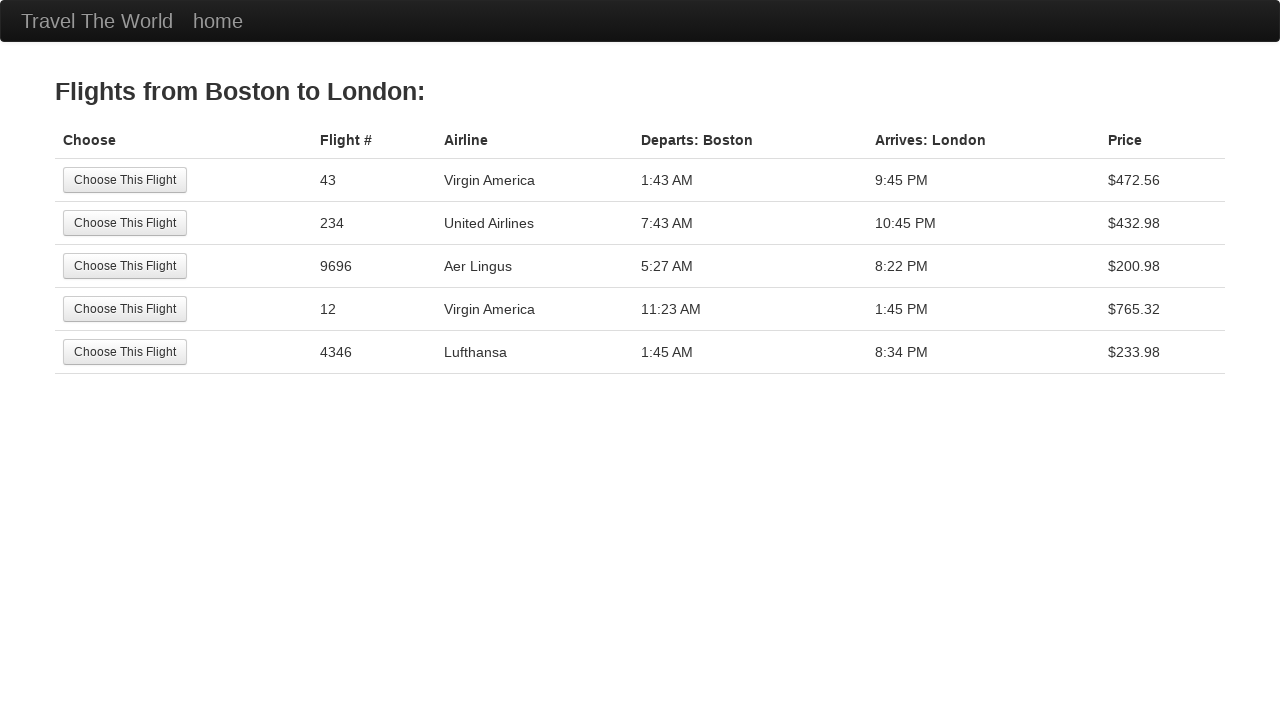

Selected the first available flight from the flight list at (125, 223) on xpath=//body[1]/div[2]/table[1]/tbody[1]/tr[2]/td[1]/input[1]
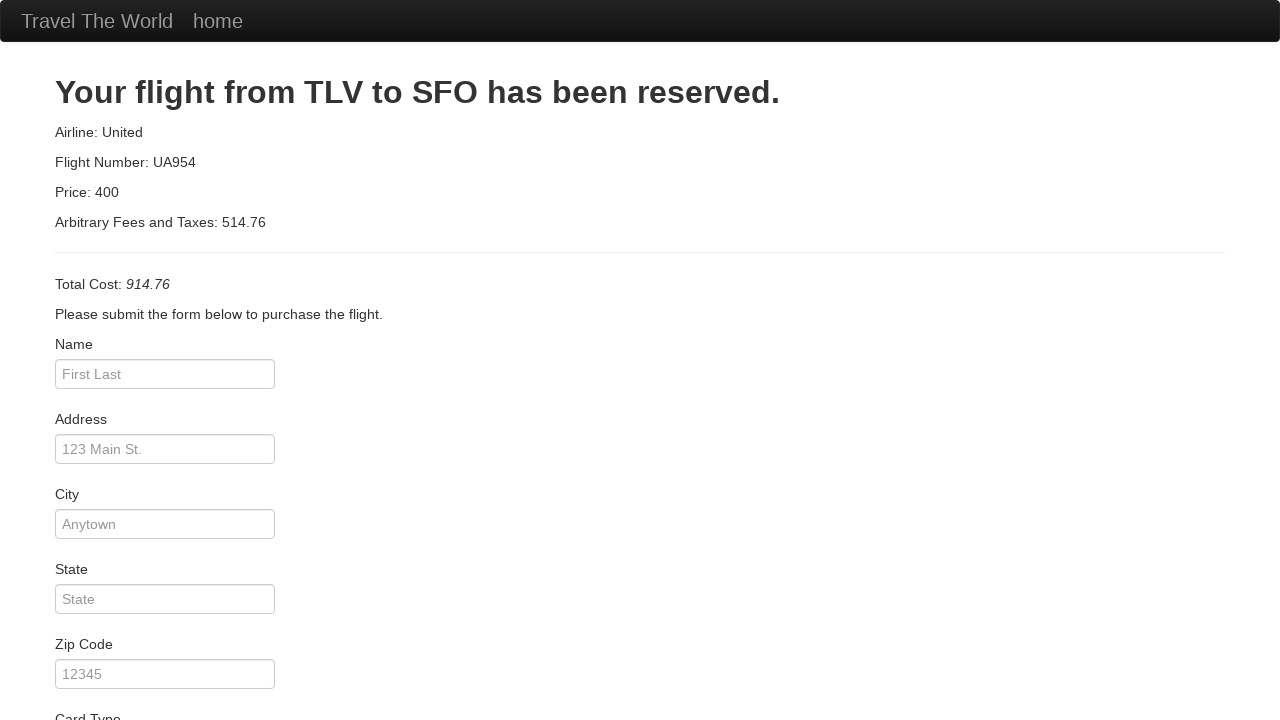

Filled passenger name field with 'John Smith' on #inputName
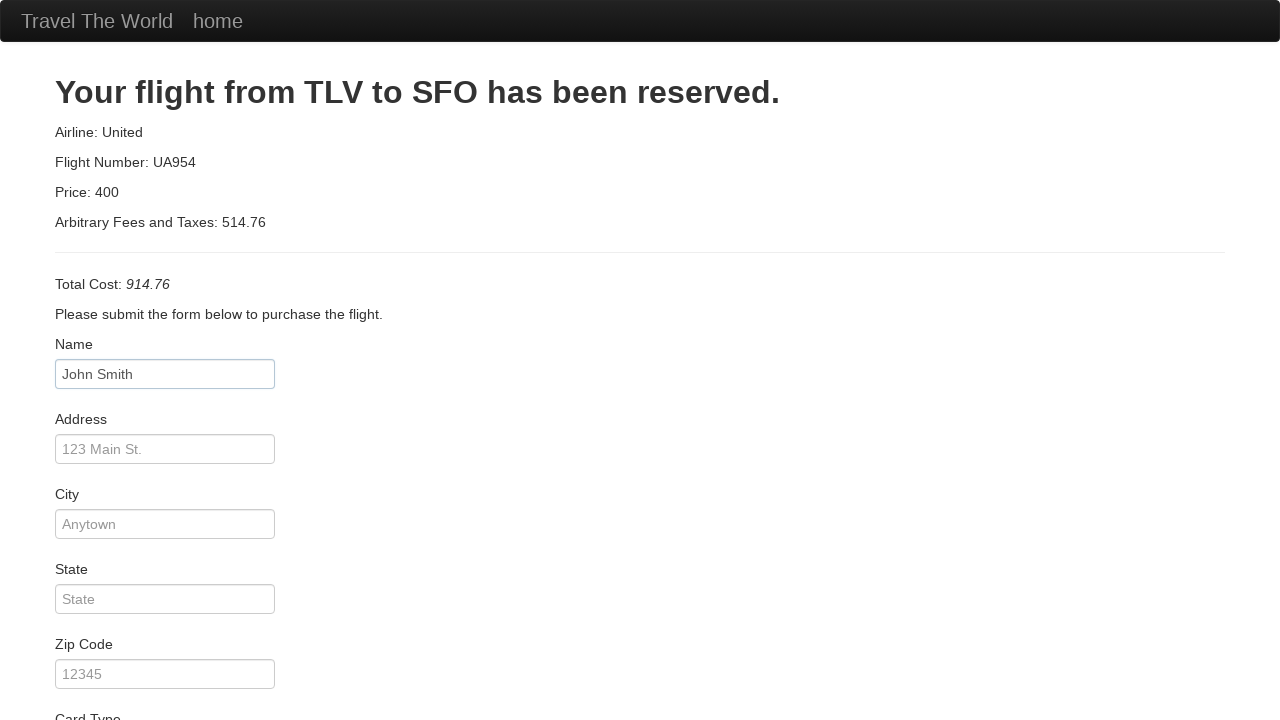

Filled address field with '123 Main Street' on #address
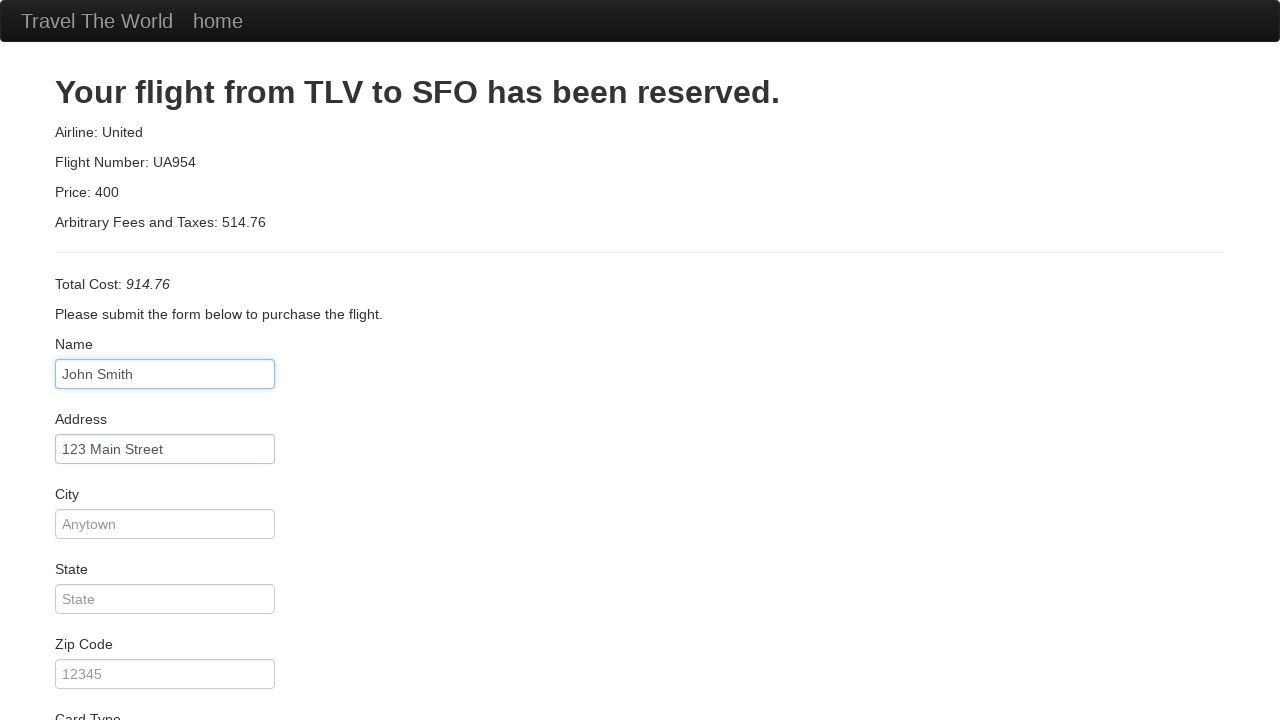

Filled city field with 'Boston' on #city
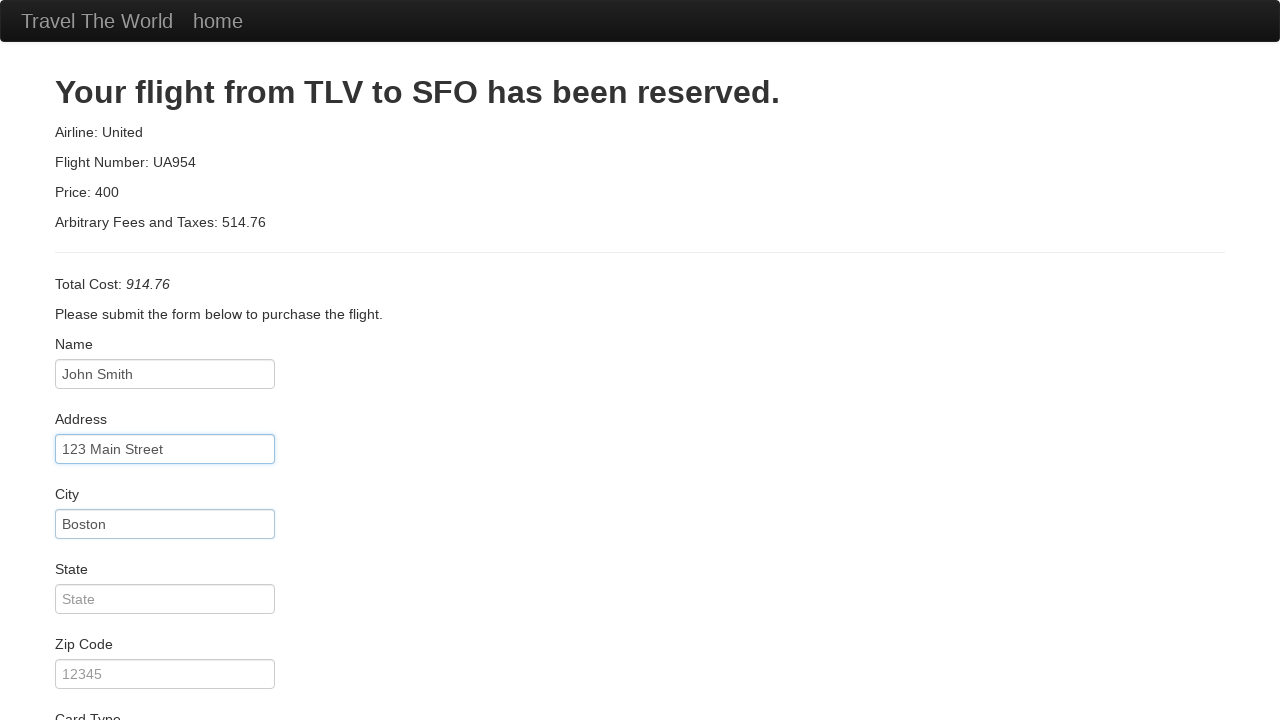

Filled state field with 'Massachusetts' on #state
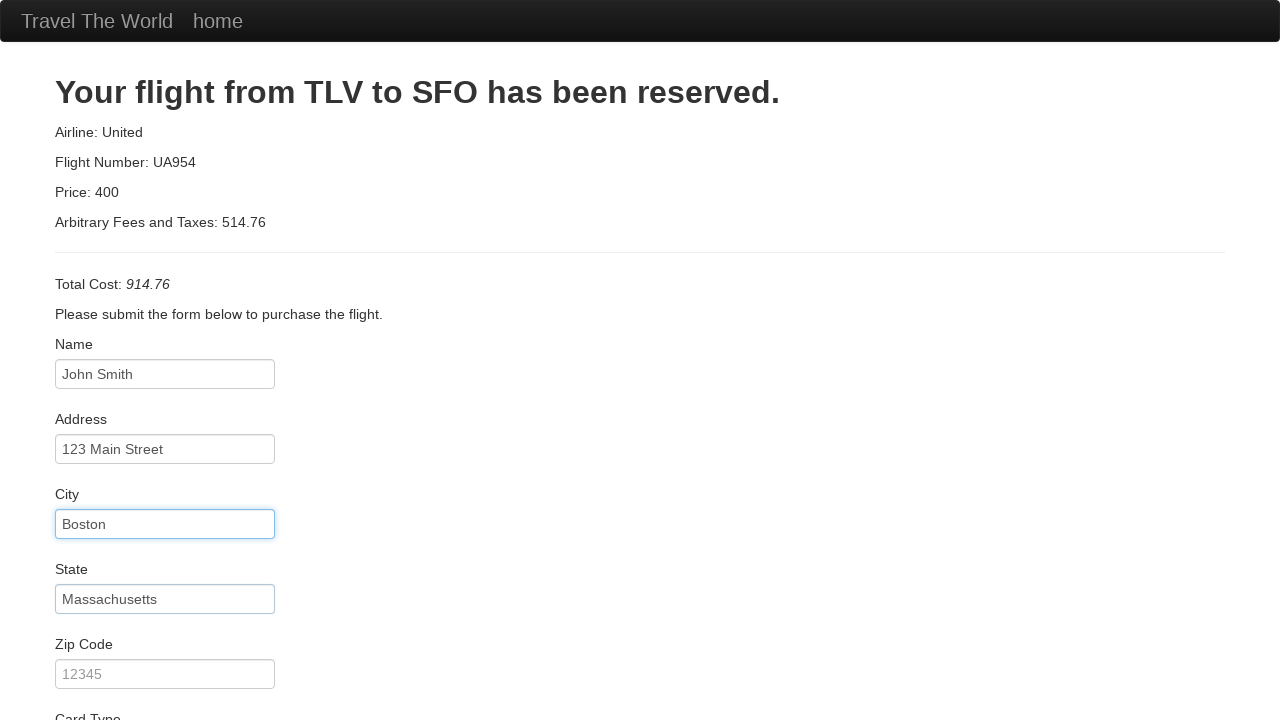

Filled zip code field with '02134' on #zipCode
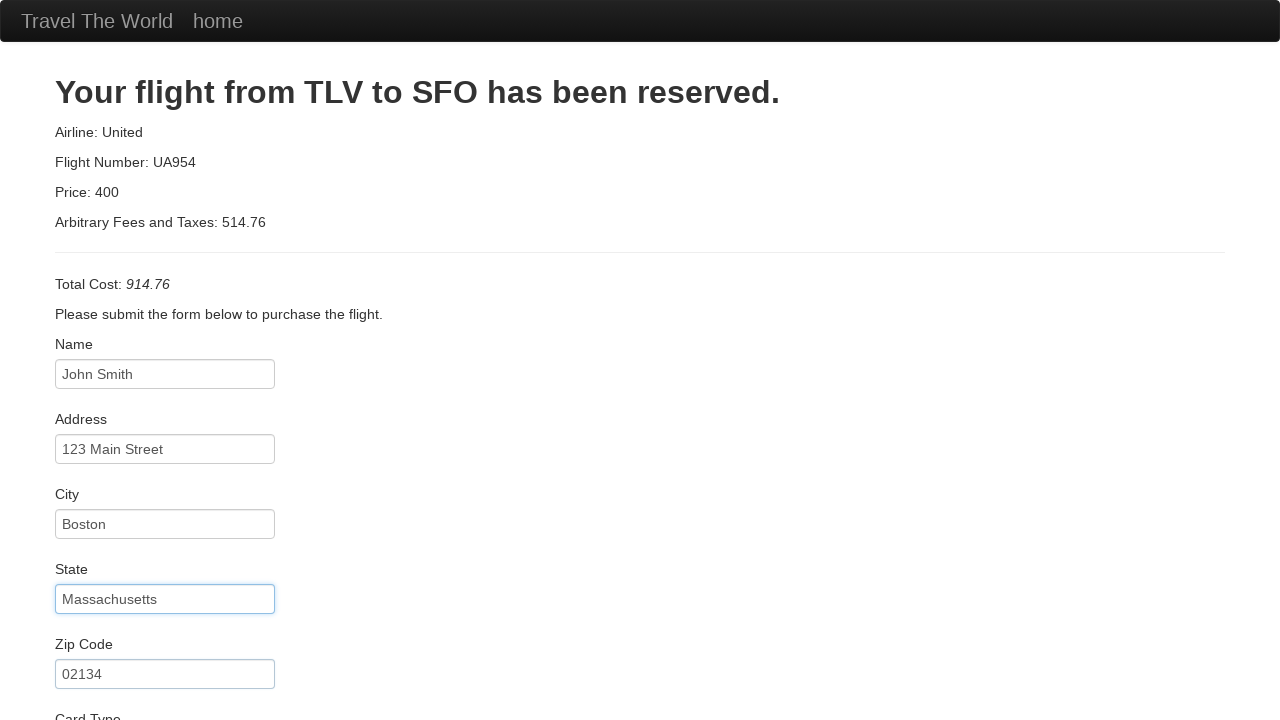

Selected 'Visa' as the card type on #cardType
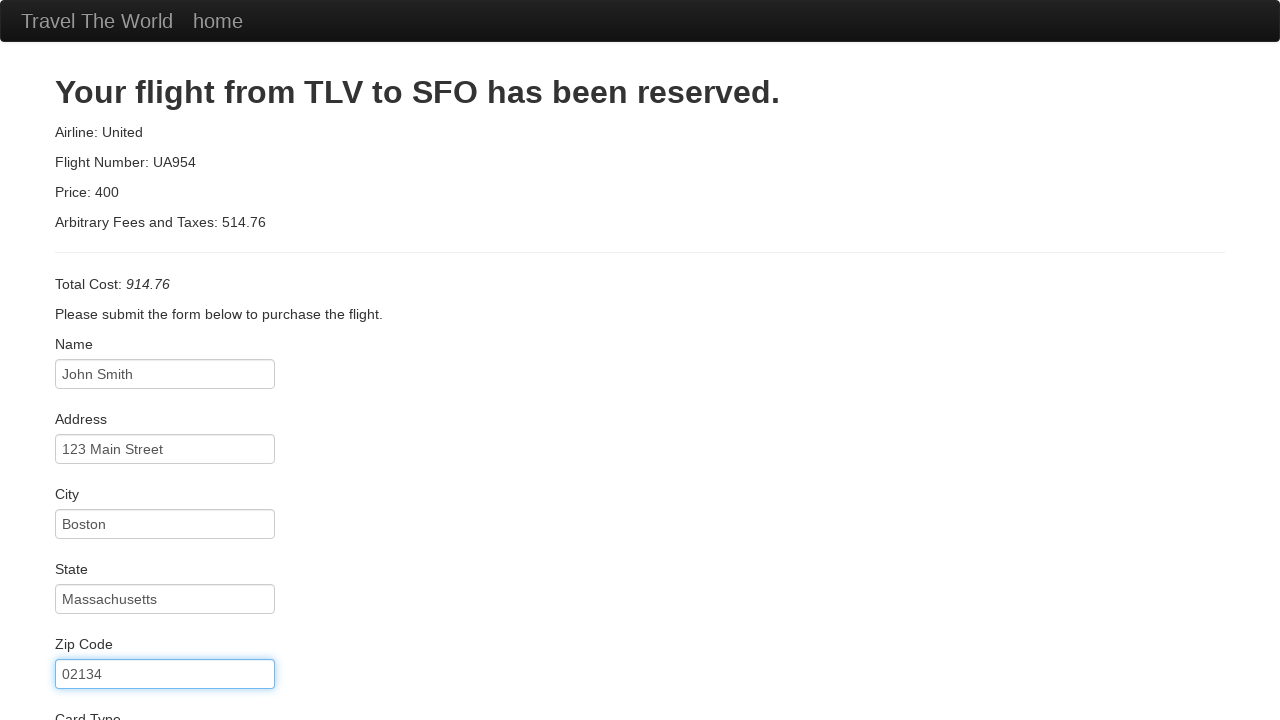

Filled credit card number field with test Visa number on #creditCardNumber
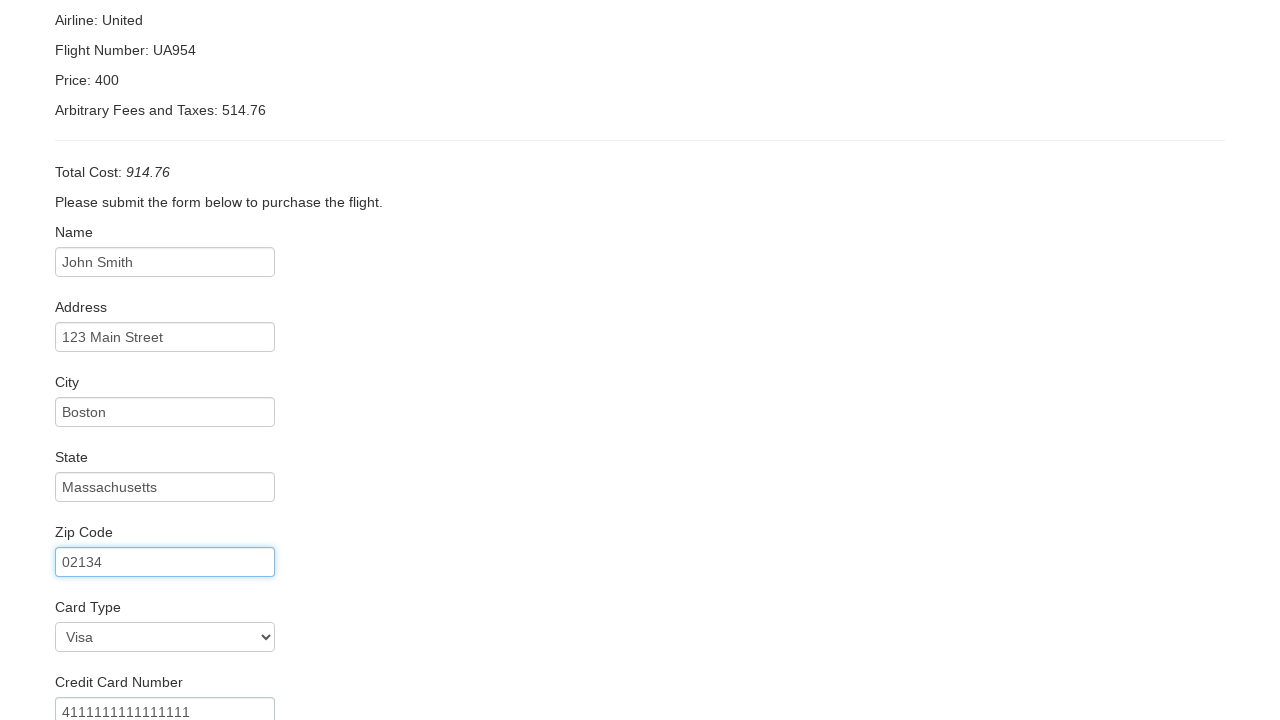

Cleared credit card month field on #creditCardMonth
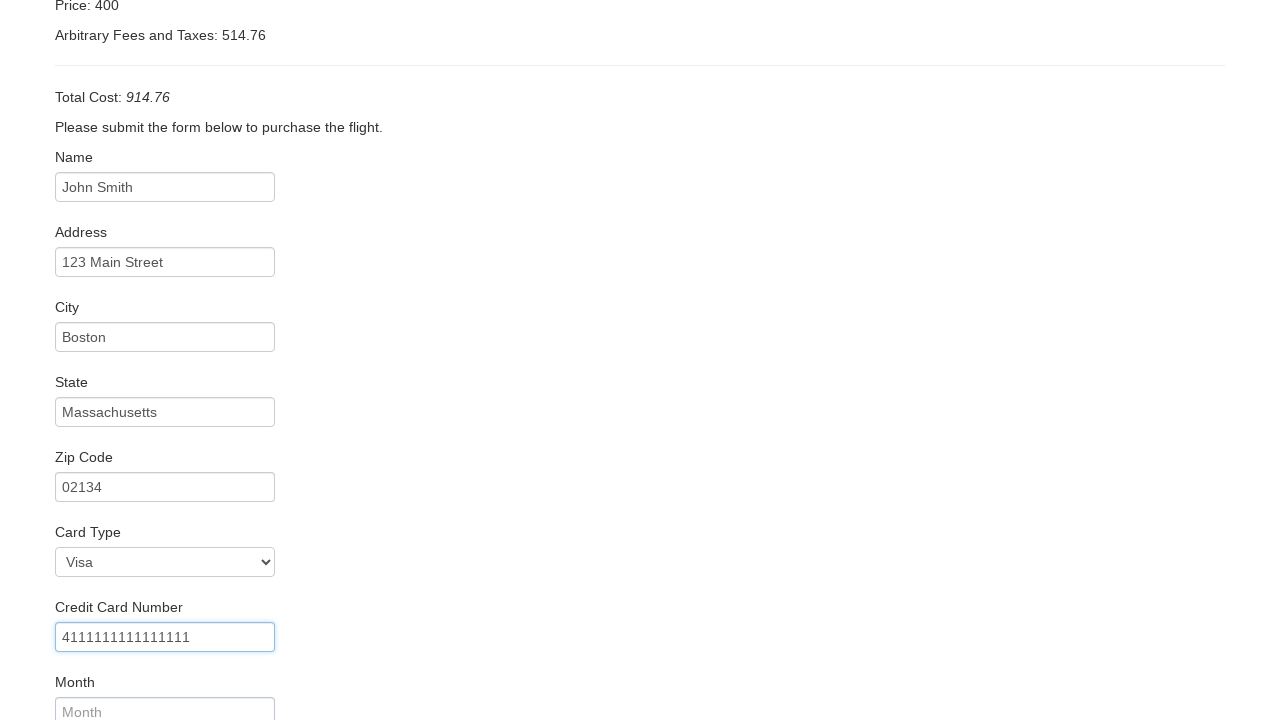

Filled credit card month field with '8' on #creditCardMonth
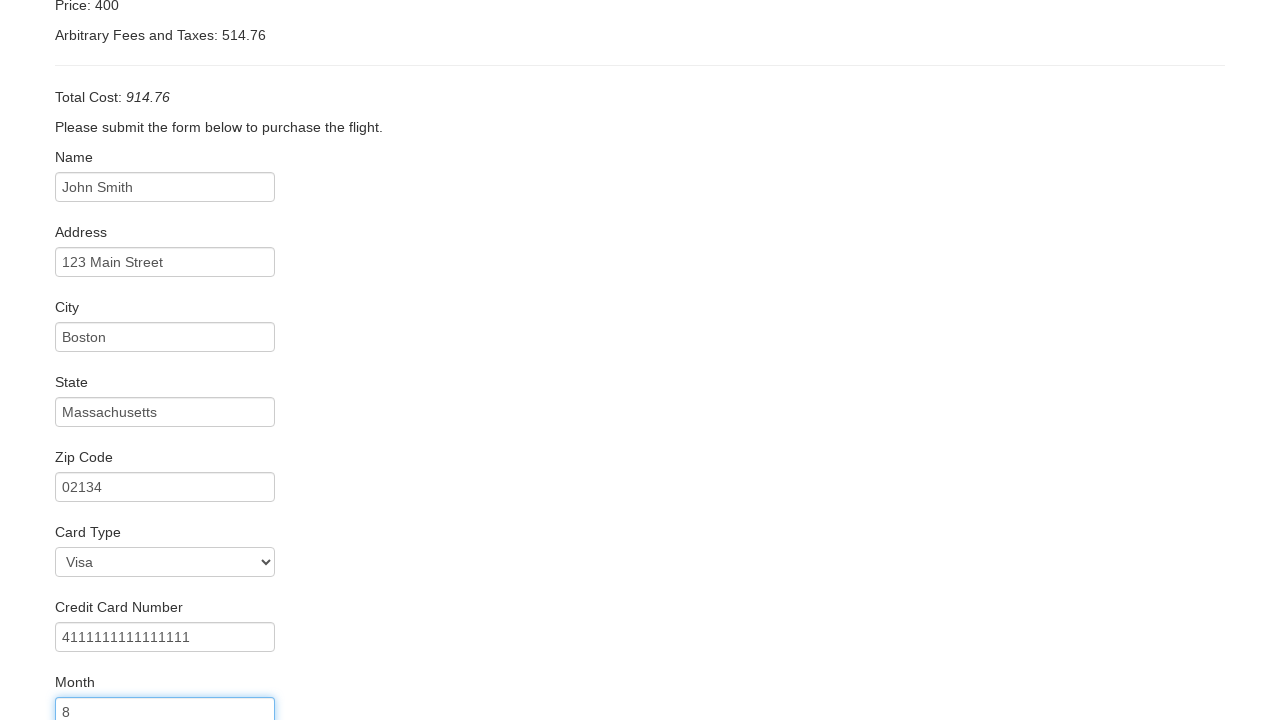

Cleared credit card year field on #creditCardYear
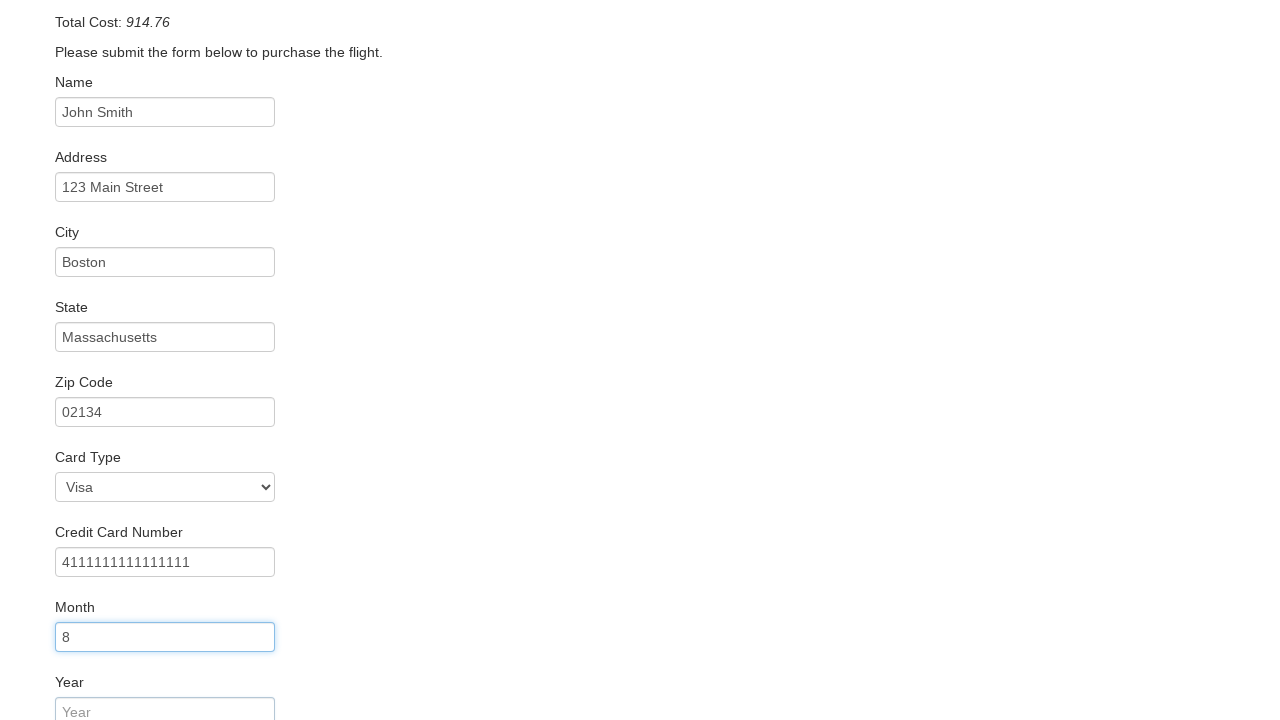

Filled credit card year field with '2025' on #creditCardYear
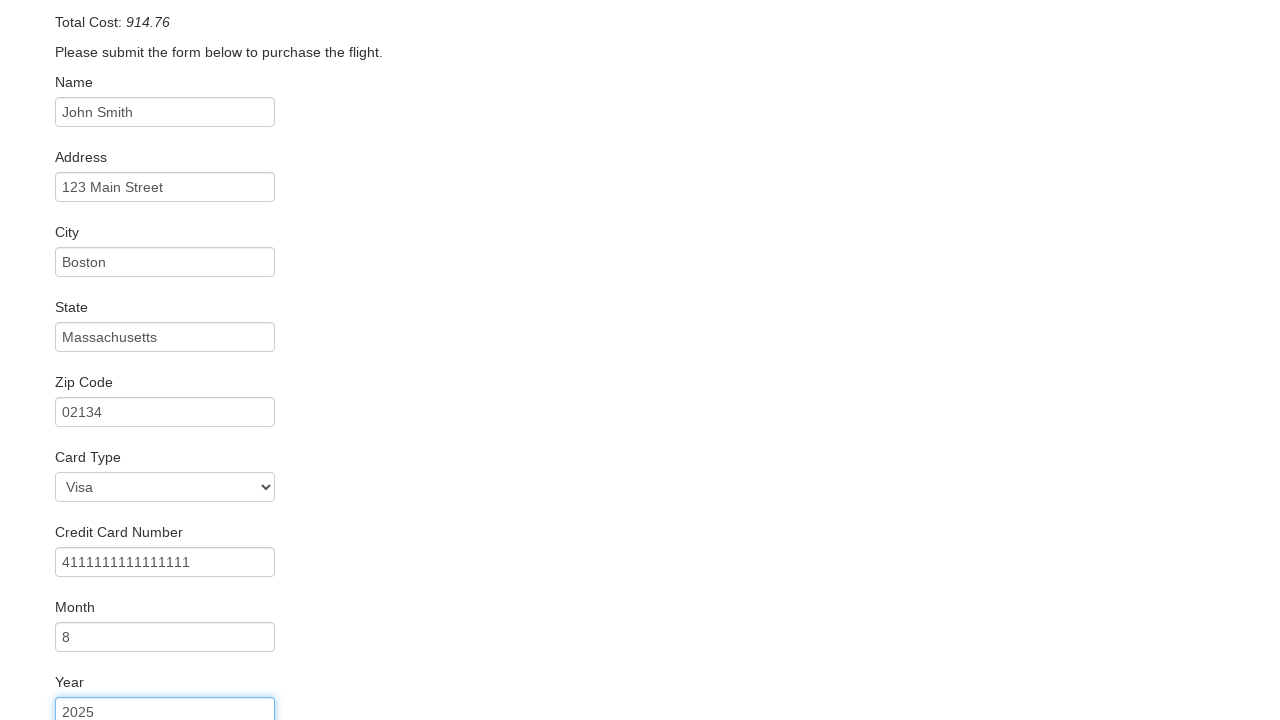

Filled name on card field with 'John Smith' on #nameOnCard
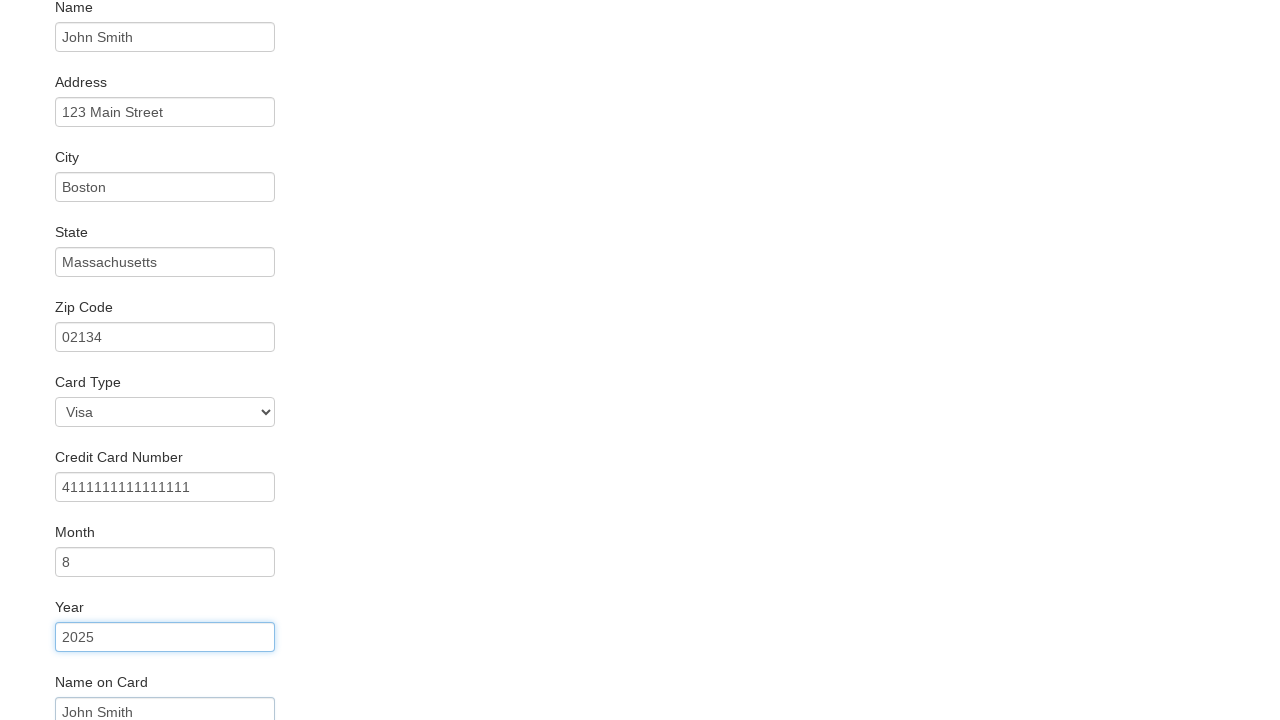

Checked 'Remember Me' checkbox at (62, 656) on #rememberMe
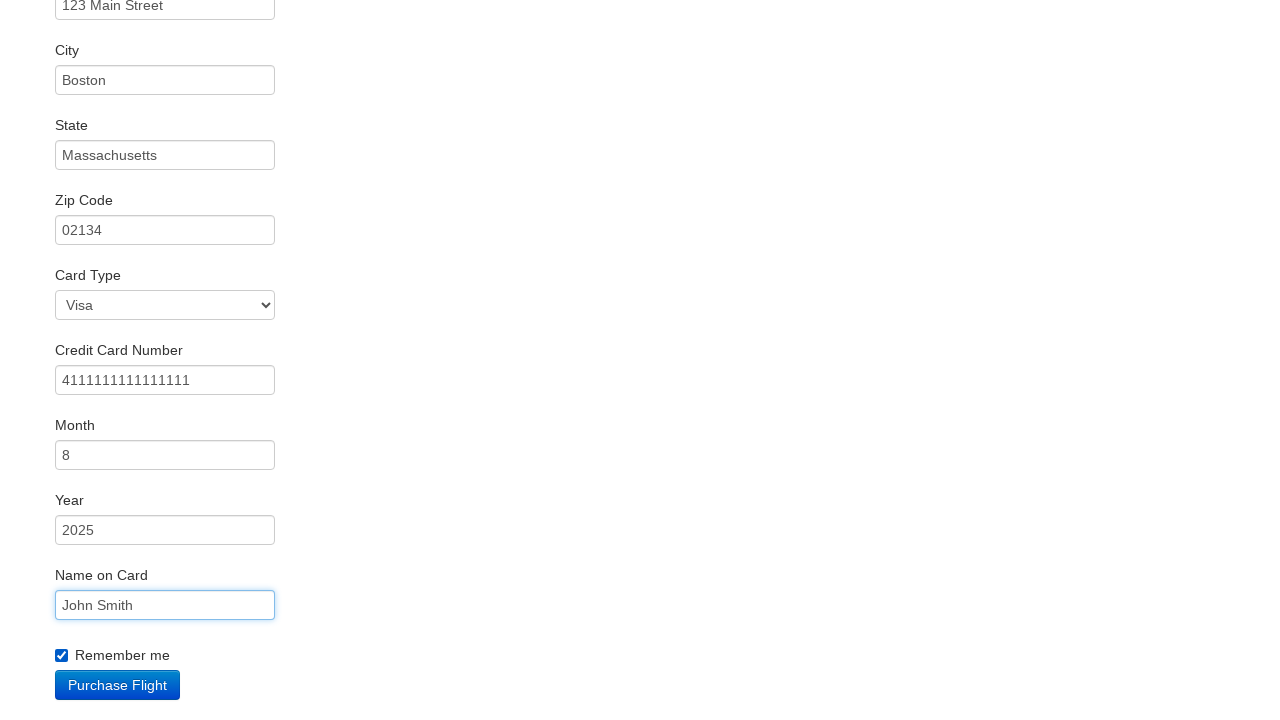

Clicked 'Purchase Flight' button to complete the reservation at (118, 685) on xpath=//body[1]/div[2]/form[1]/div[11]/div[1]/input[1]
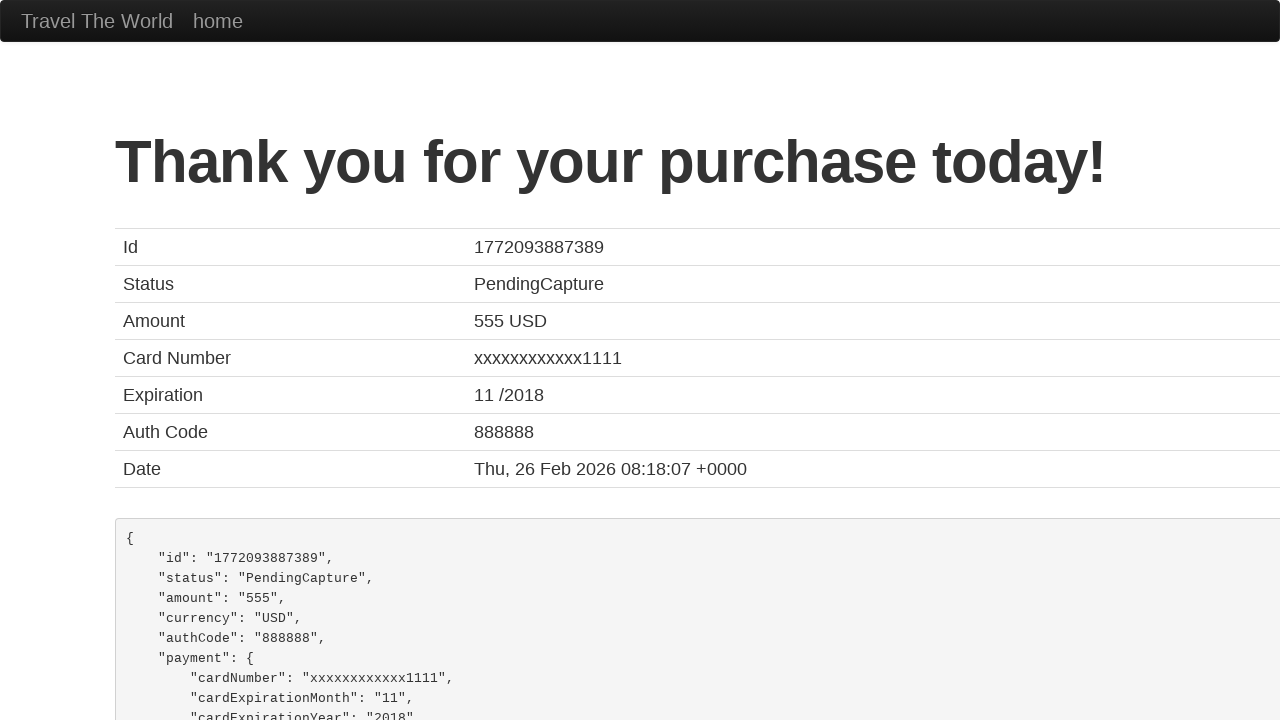

Waited for confirmation page to fully load
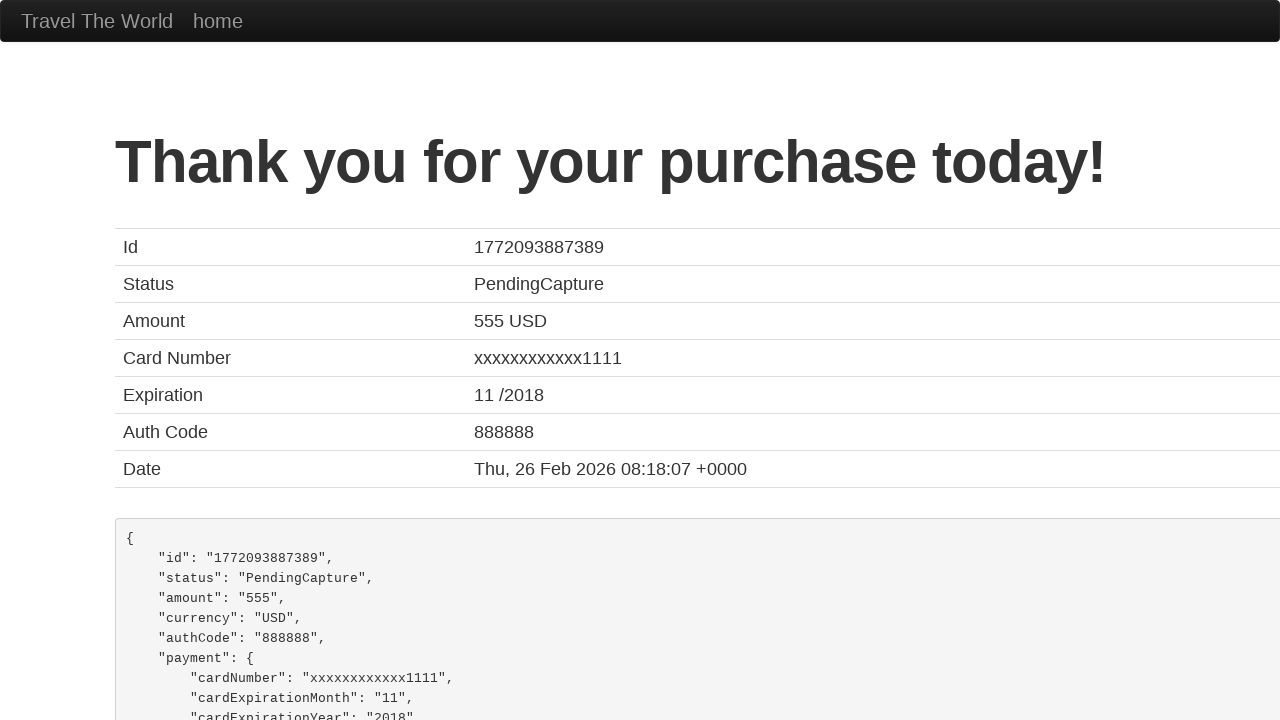

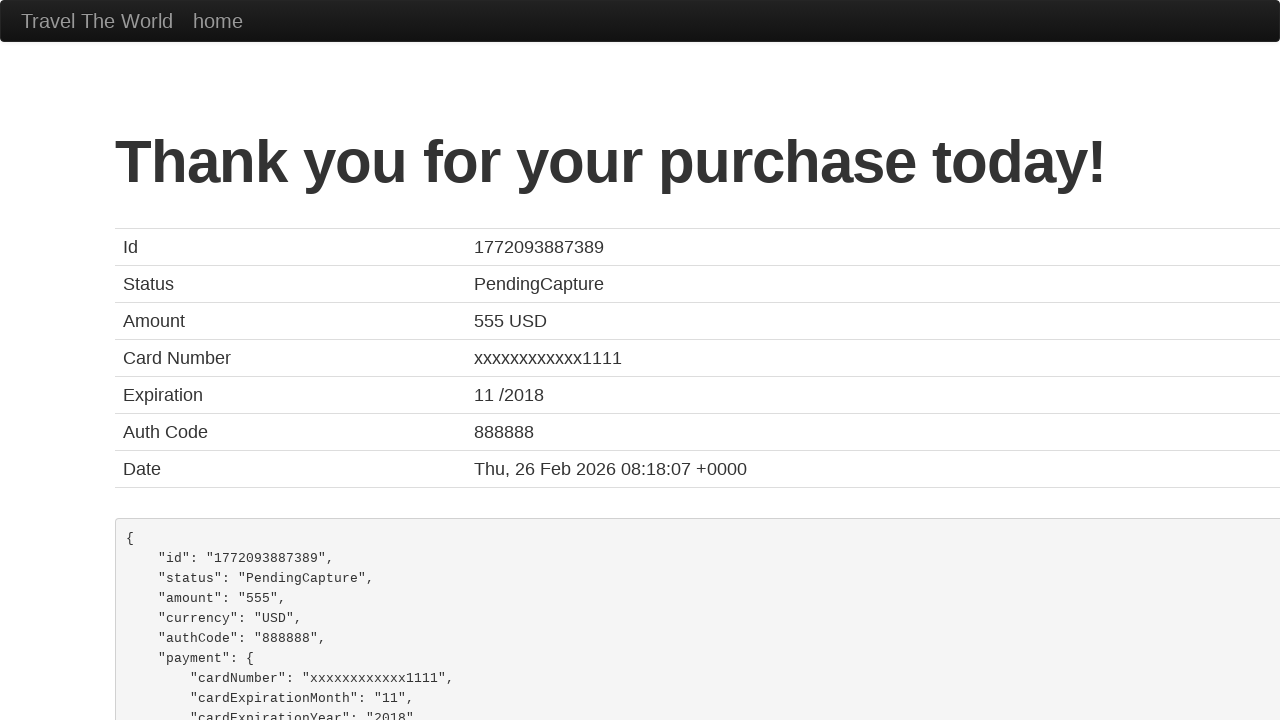